Tests double-click functionality on an element to reveal text

Starting URL: https://atidcollege.co.il/Xamples/ex_actions.html

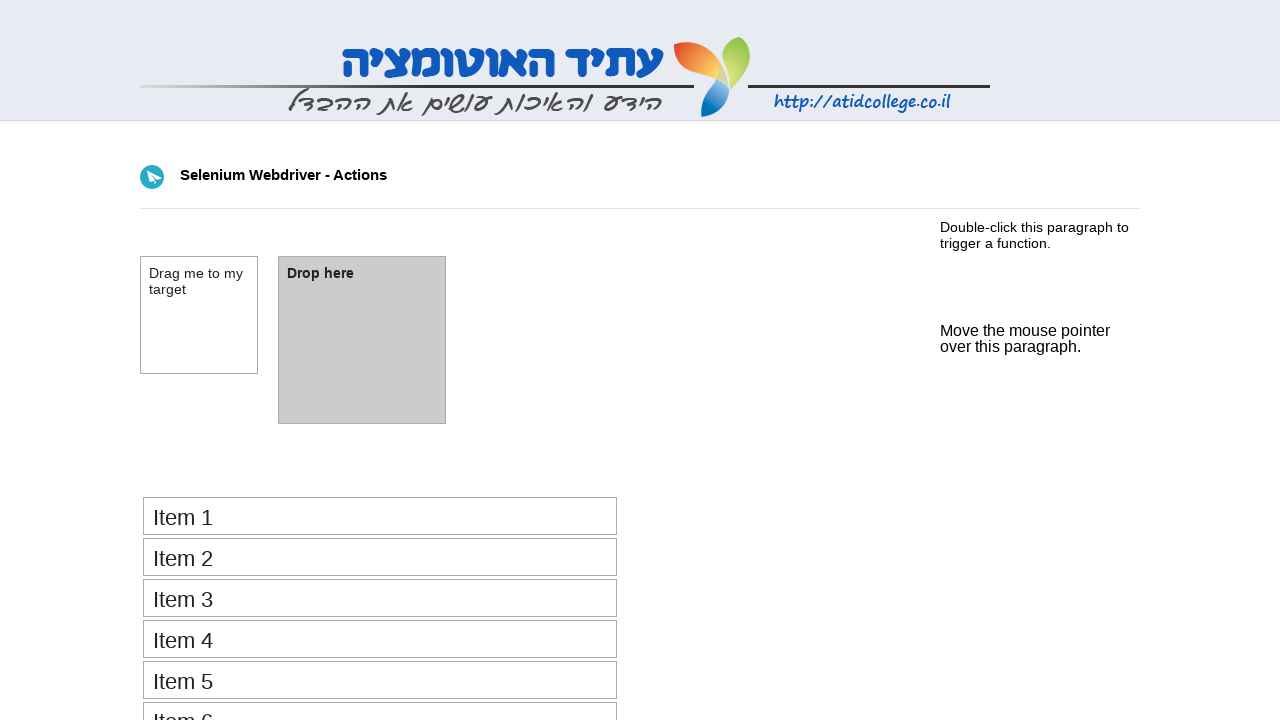

Double-clicked the element with id 'dbl_click' at (640, 235) on #dbl_click
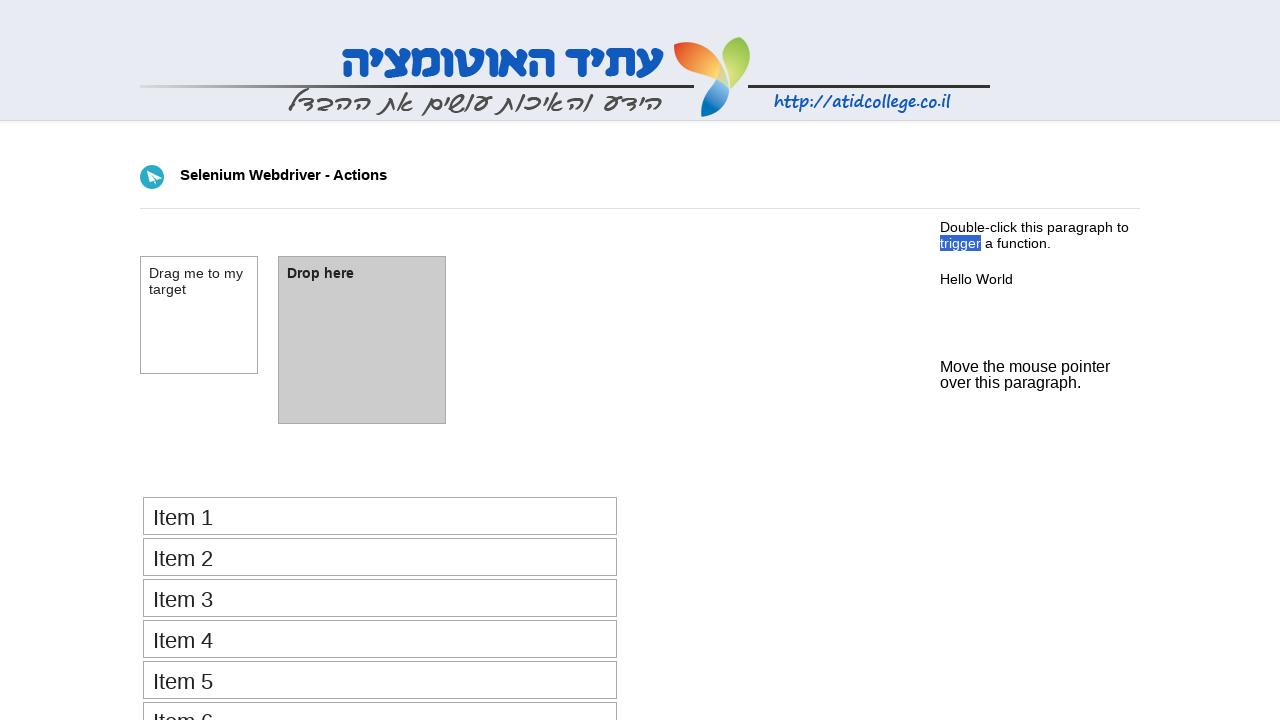

Result text appeared after double-click
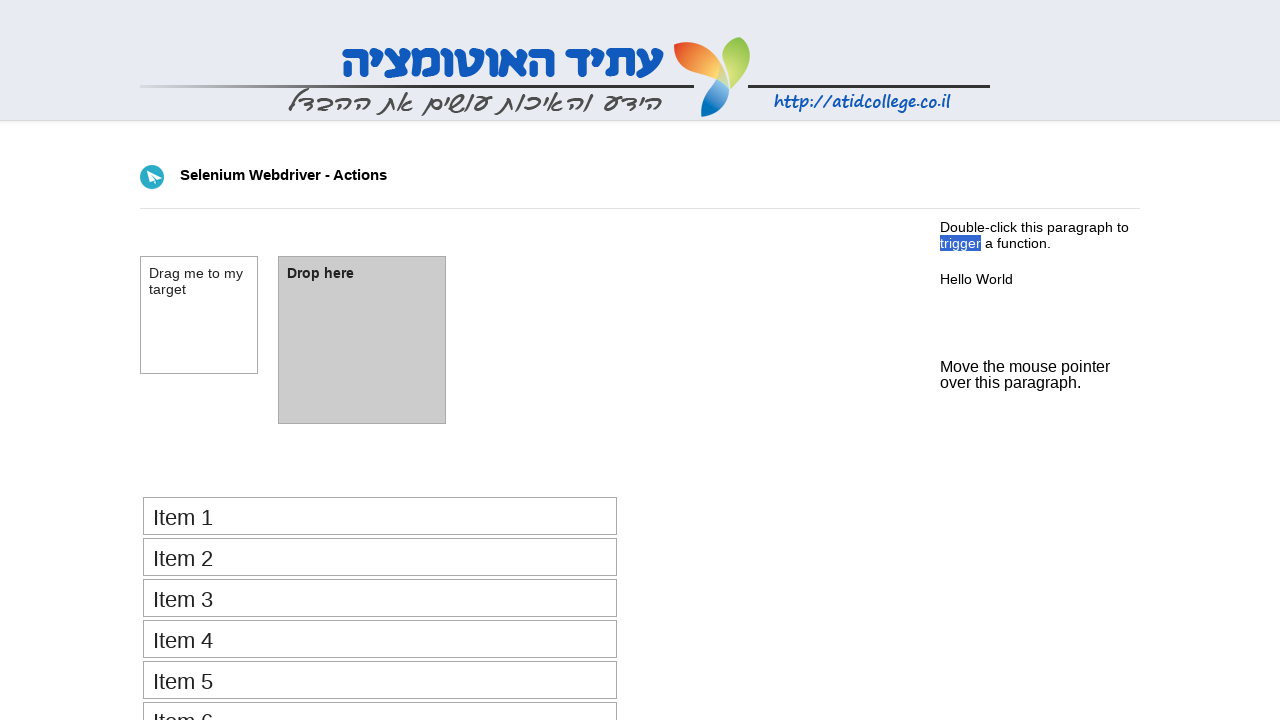

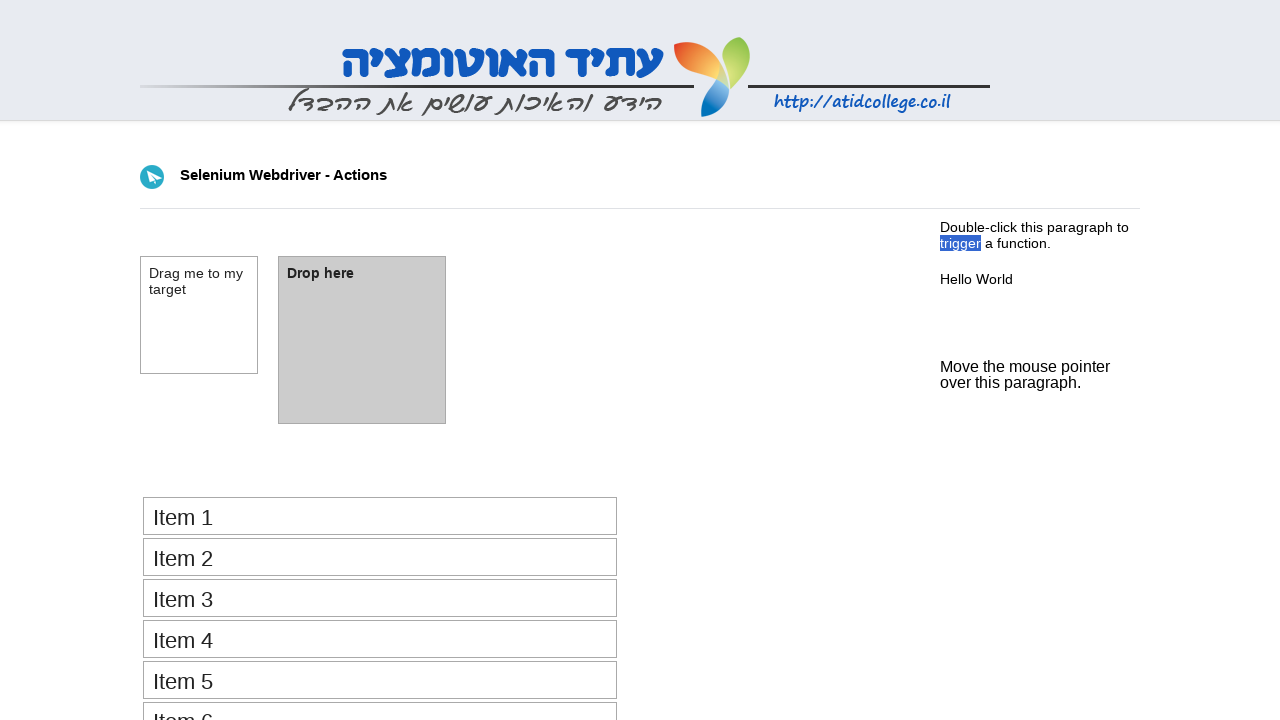